Navigates to an e-commerce site and verifies page elements are present using aliases

Starting URL: https://rahulshettyacademy.com/seleniumPractise/#/

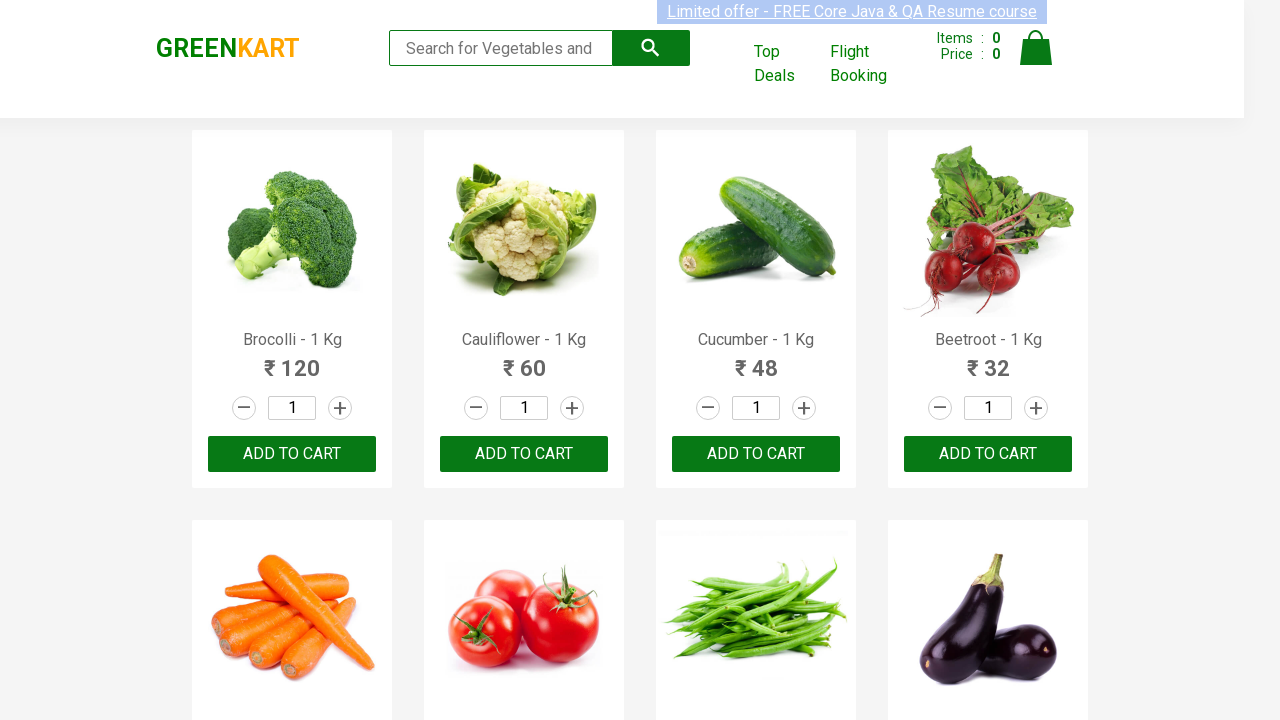

Waited for products section to load on e-commerce site
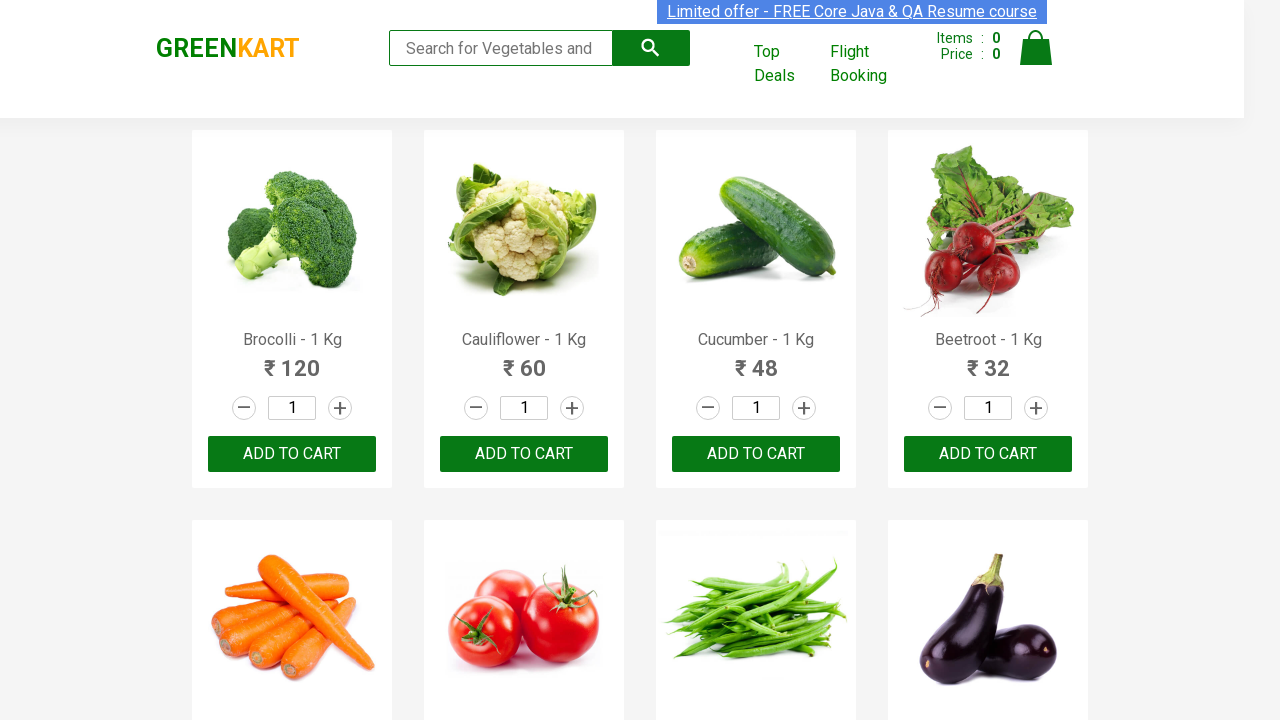

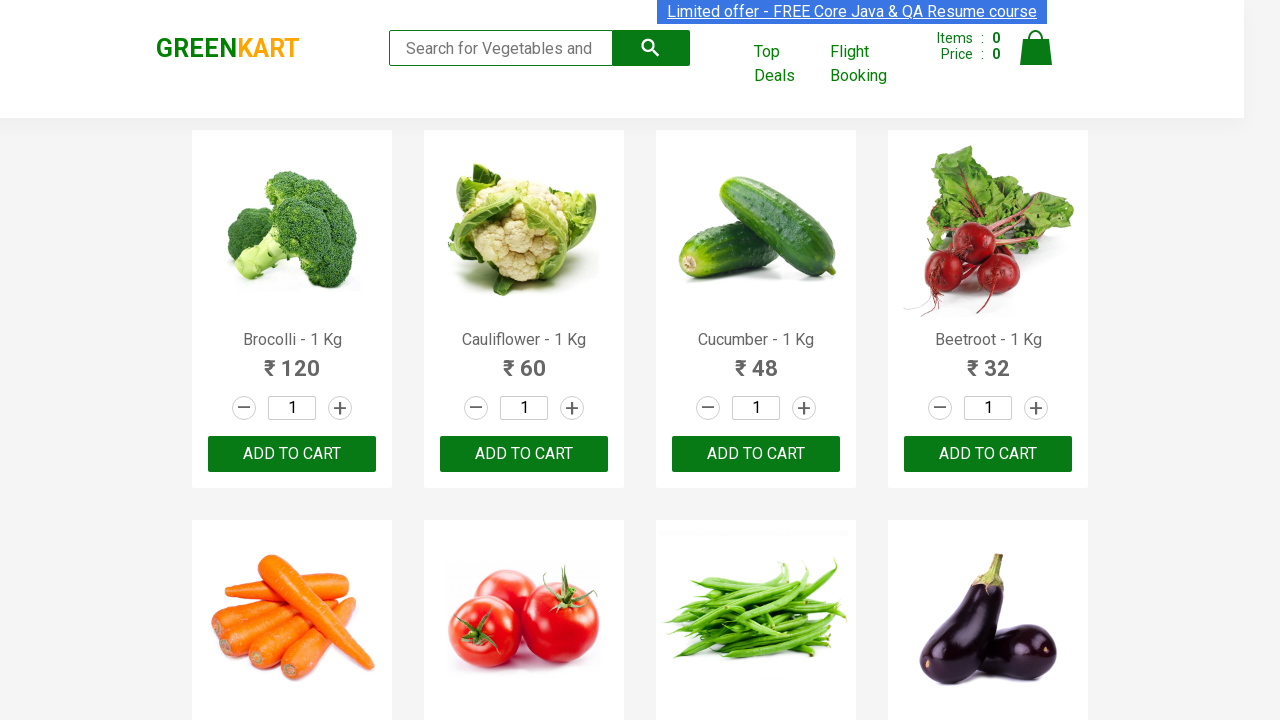